Clicks a button that changes the page title and verifies the title text updates

Starting URL: https://igorsmasc.github.io/praticando_waits/

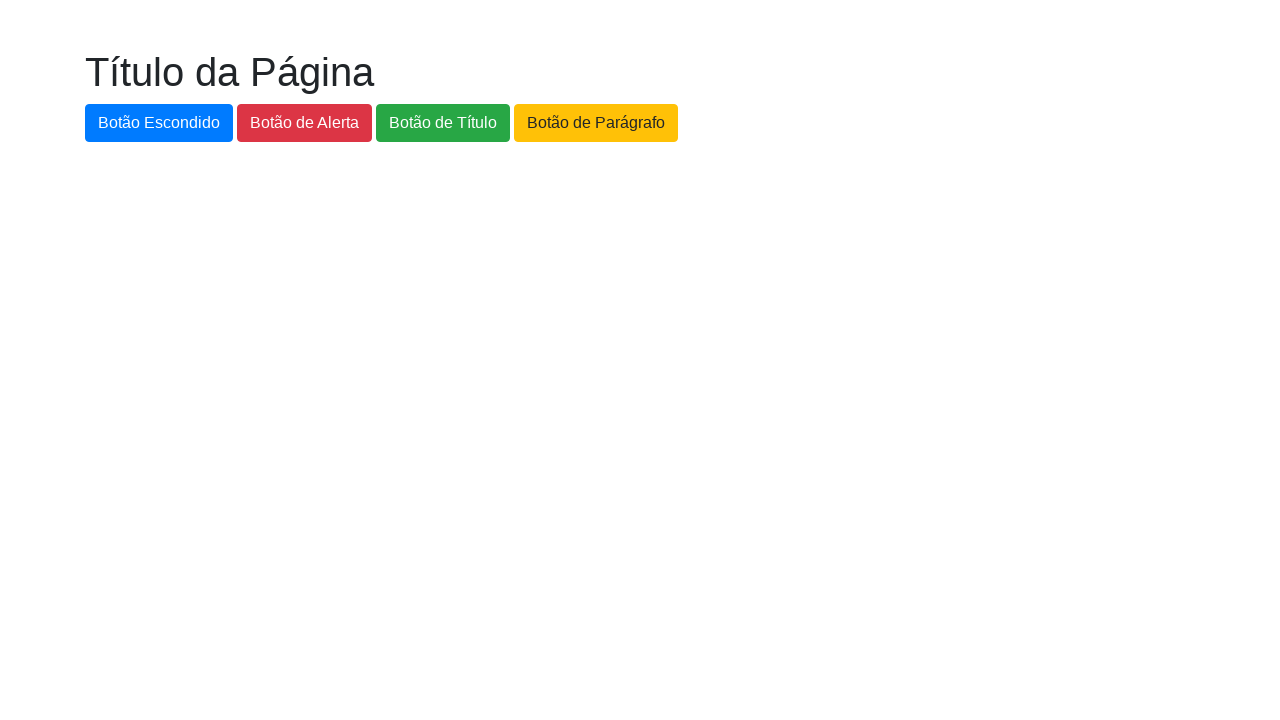

Waited for initial page title 'Título da Página' to be visible
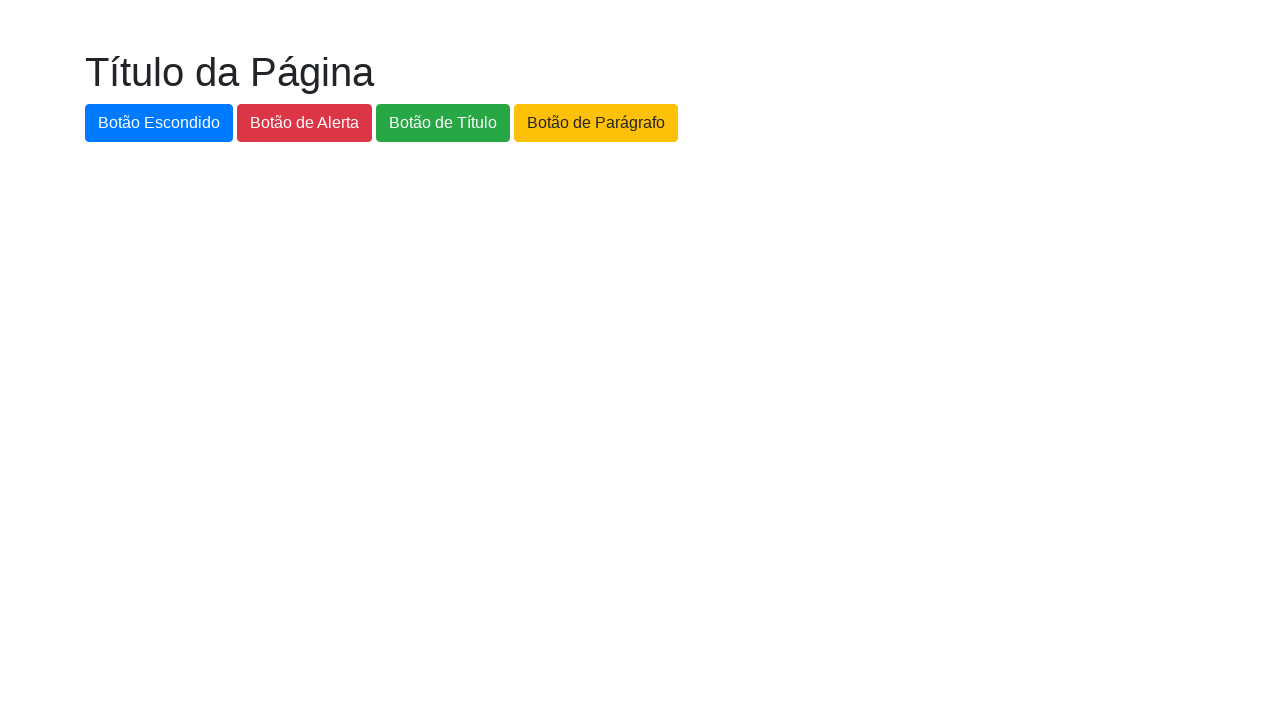

Clicked button with ID 'botao-titulo' to change the page title at (443, 123) on #botao-titulo
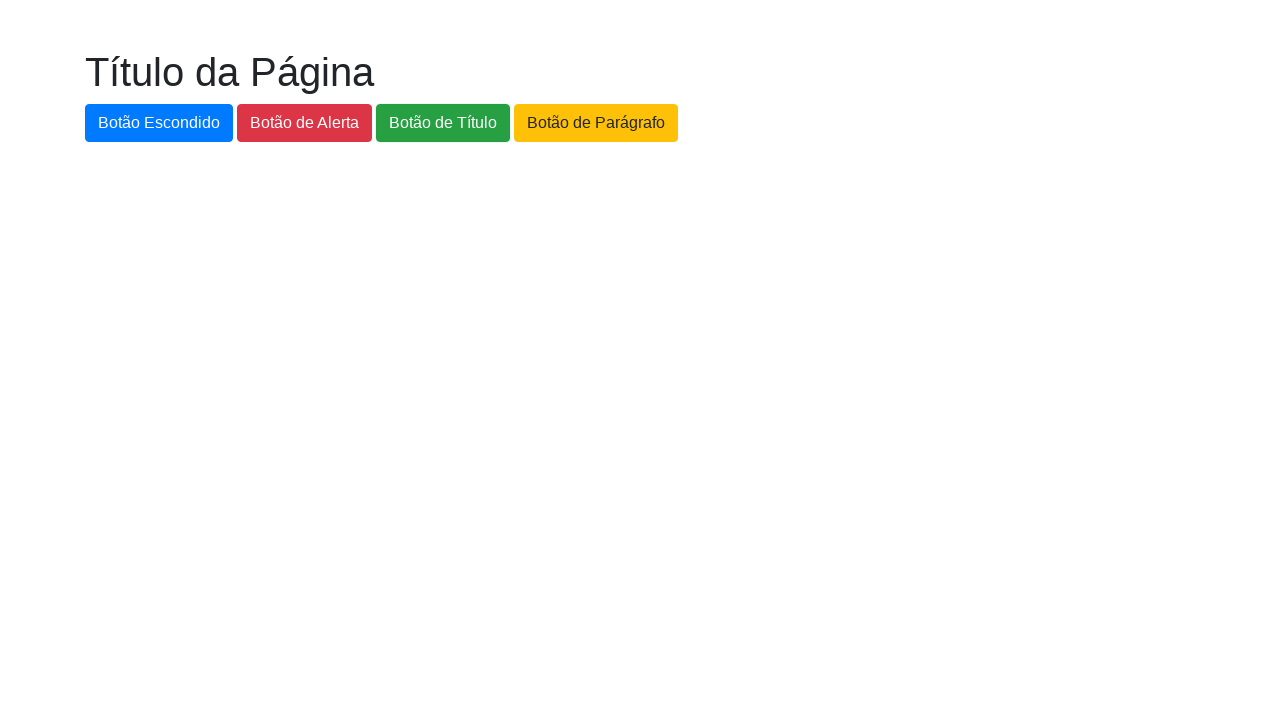

Verified that page title changed to 'Novo Título da Página'
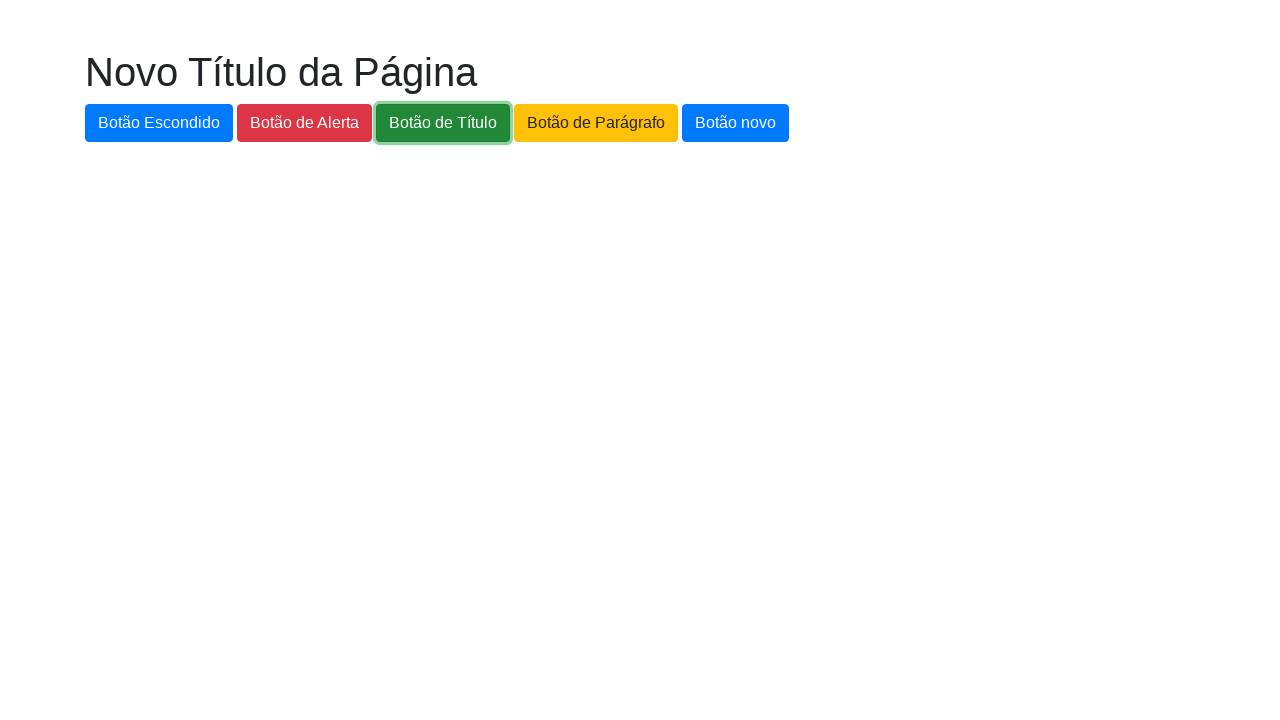

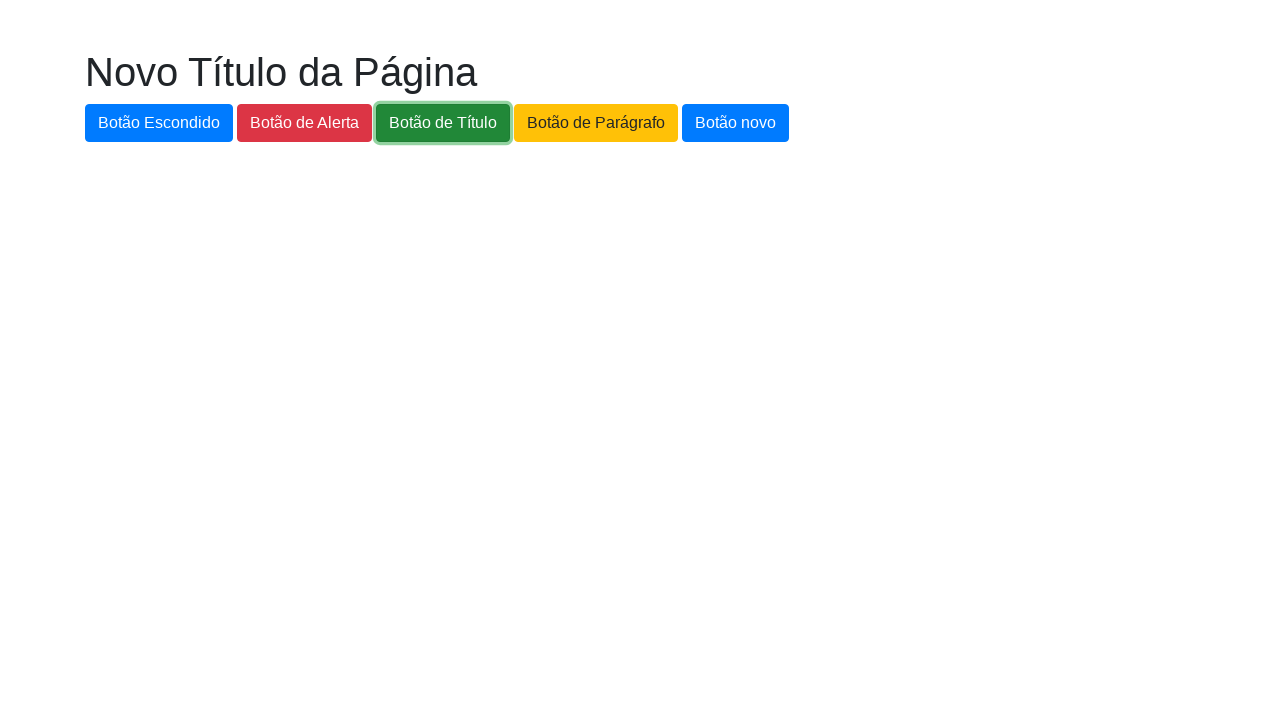